Tests that toggling the show password checkbox twice hides the password again by changing input type back to password

Starting URL: https://sit-portal.trackinghub.co.ke/

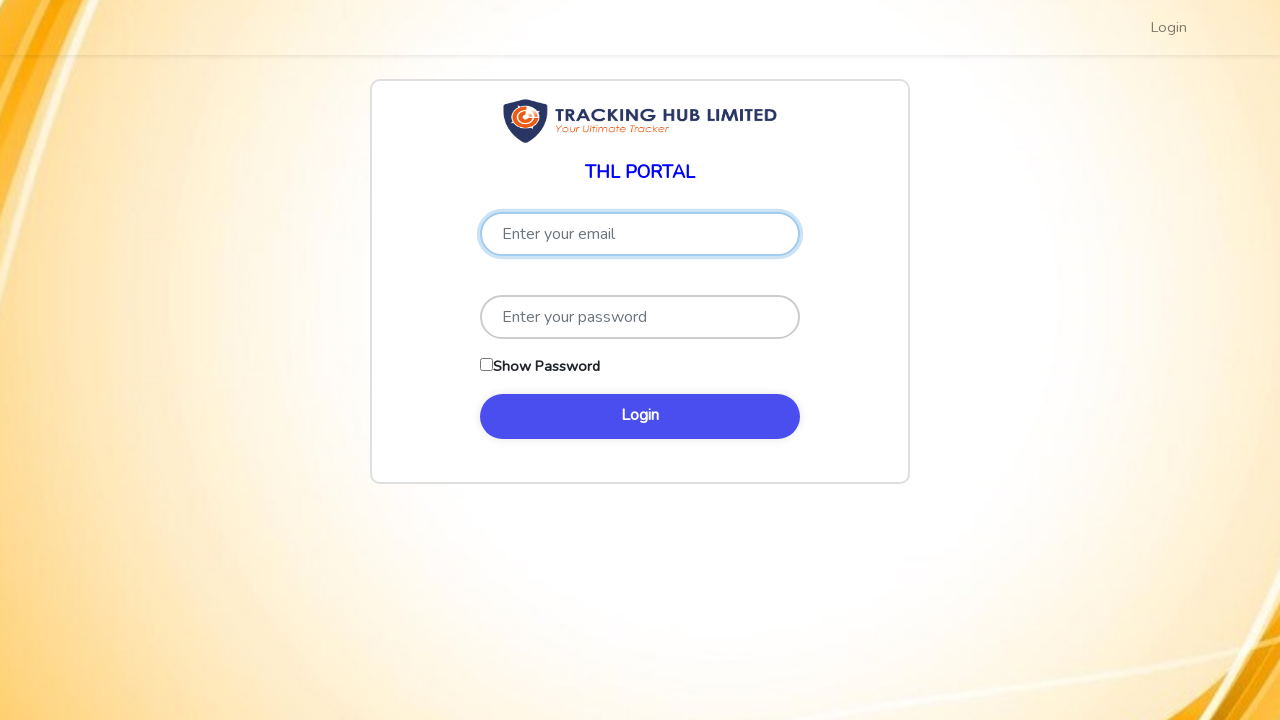

Entered test password in password field on input[type='password']
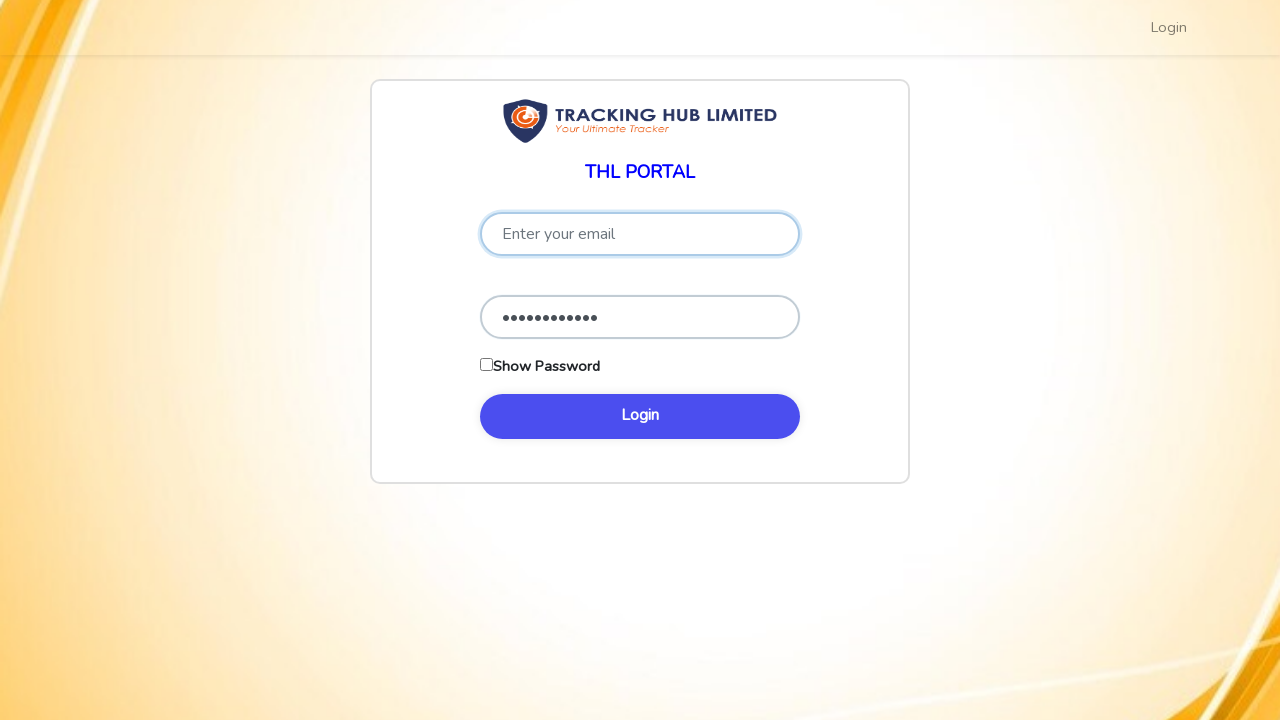

Clicked show password checkbox to reveal password at (486, 364) on input[type='checkbox']
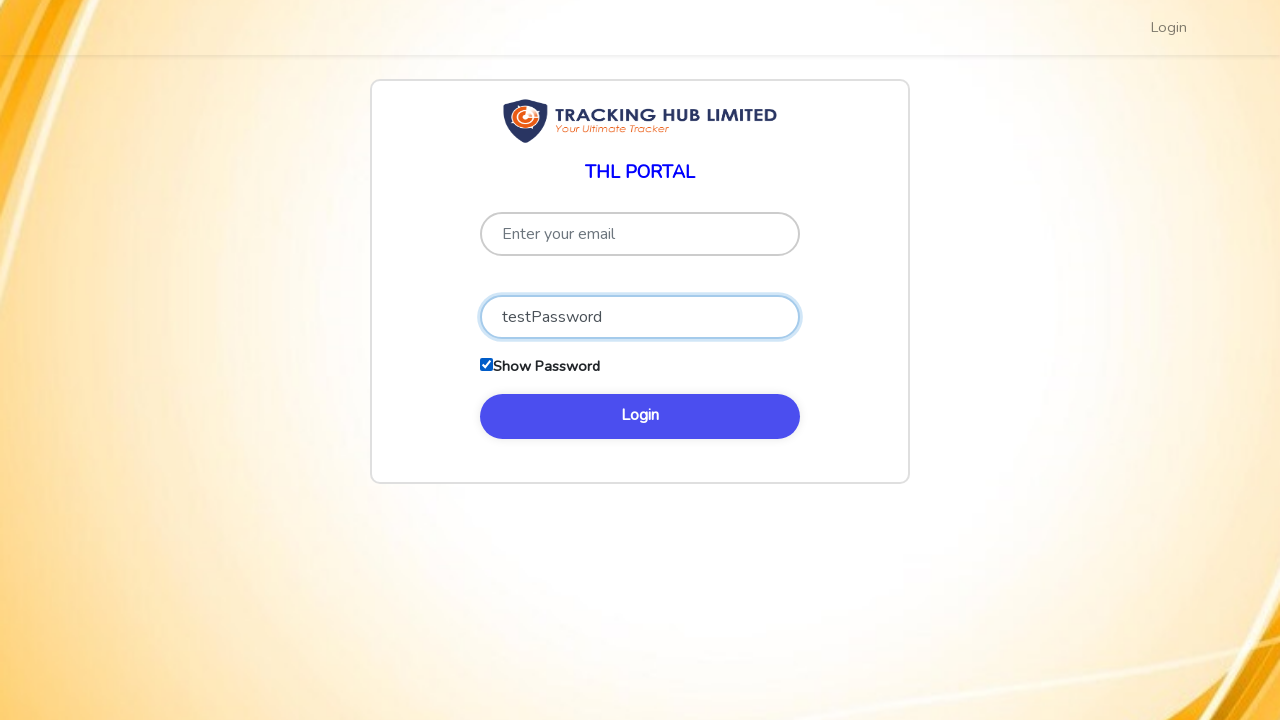

Clicked show password checkbox again to hide password at (486, 364) on input[type='checkbox']
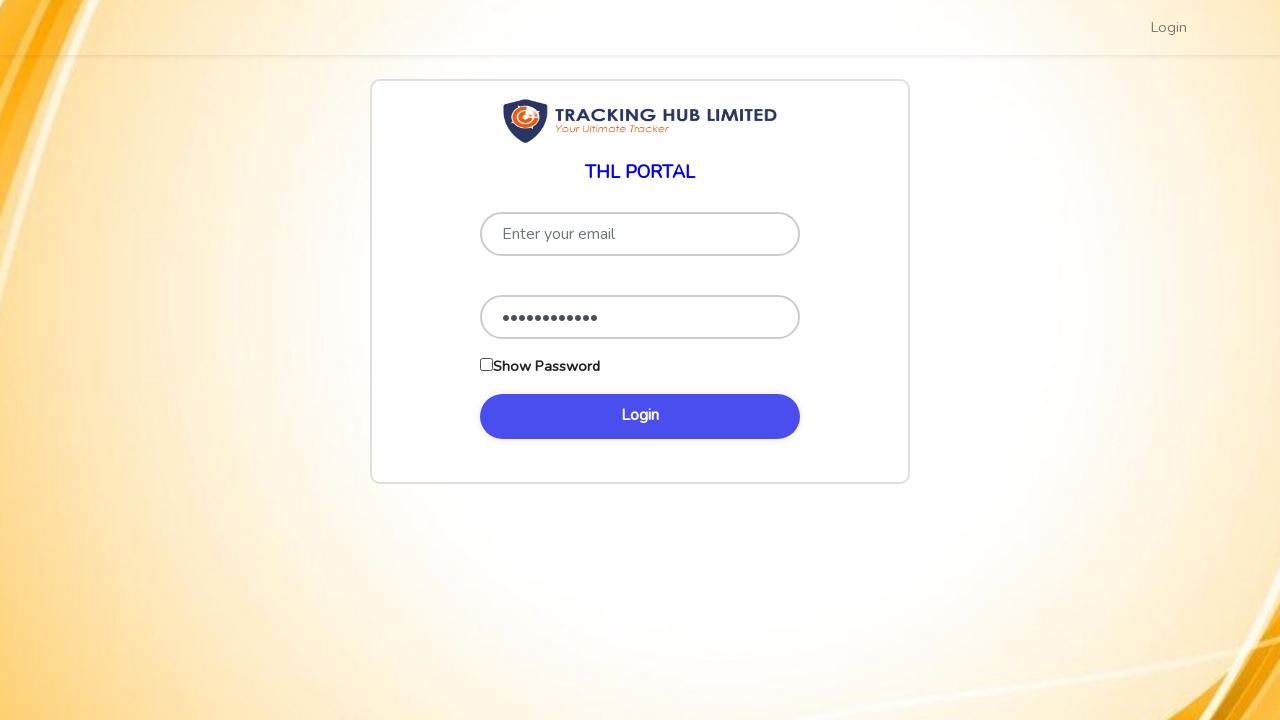

Verified password field type is back to password
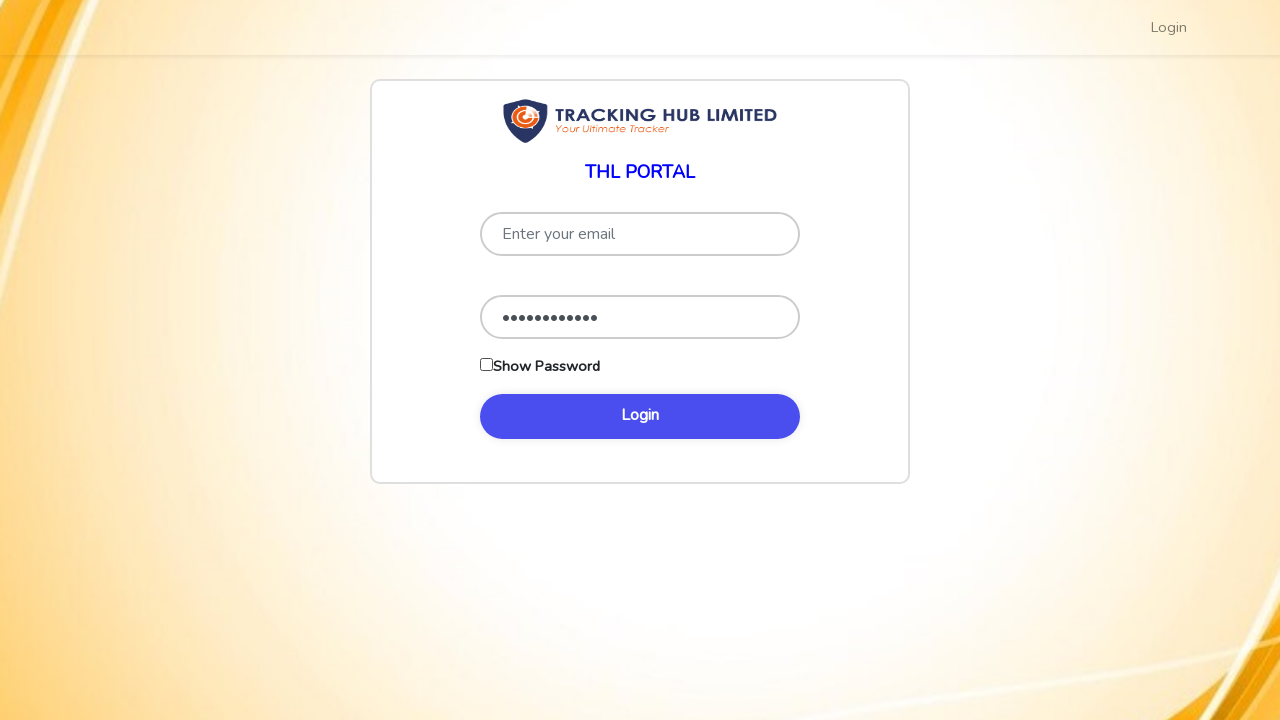

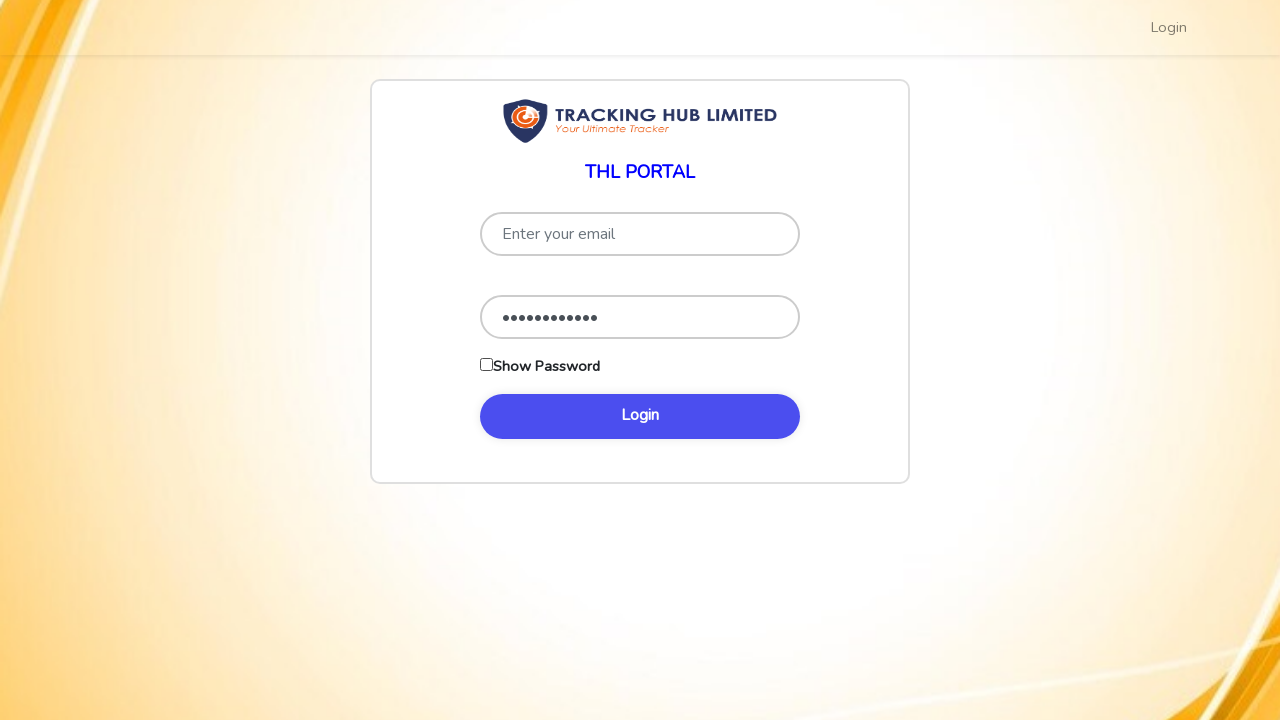